Adds a new tag "new tag", verifies it appears, then deletes it and verifies it's removed

Starting URL: https://qaplayground.dev/apps/tags-input-box/

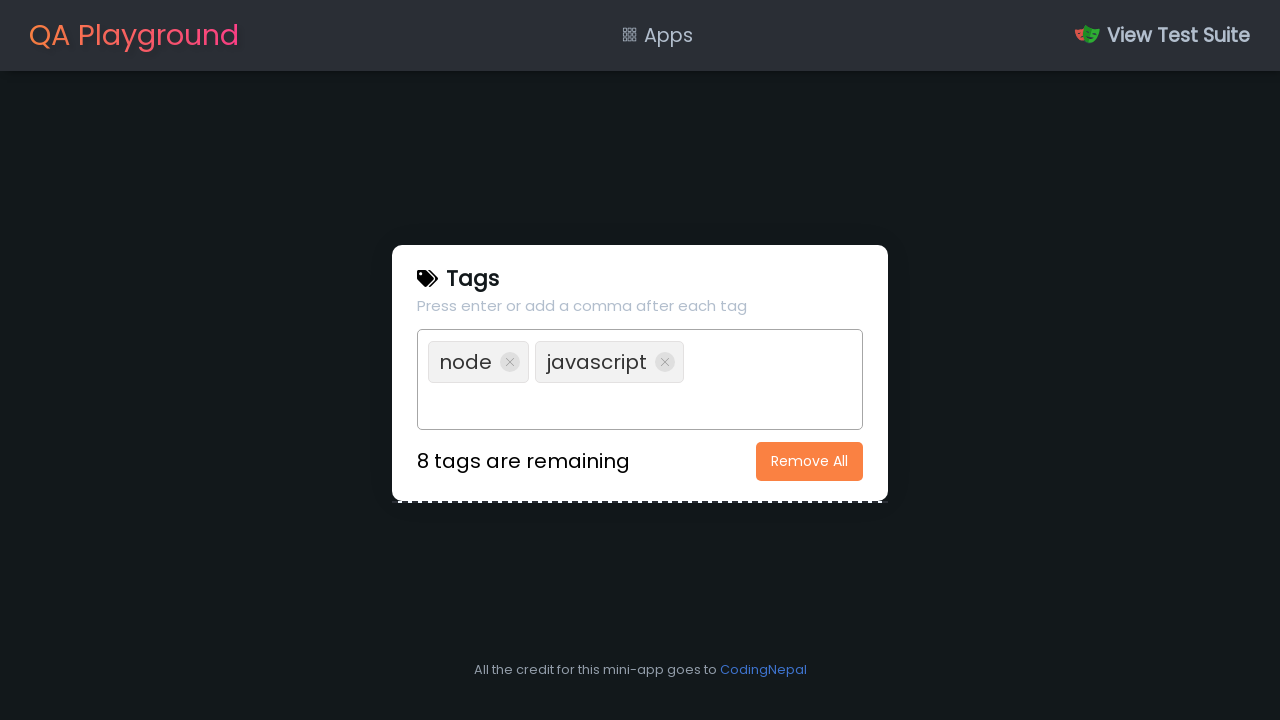

Filled input field with 'new tag' on input[type="text"]
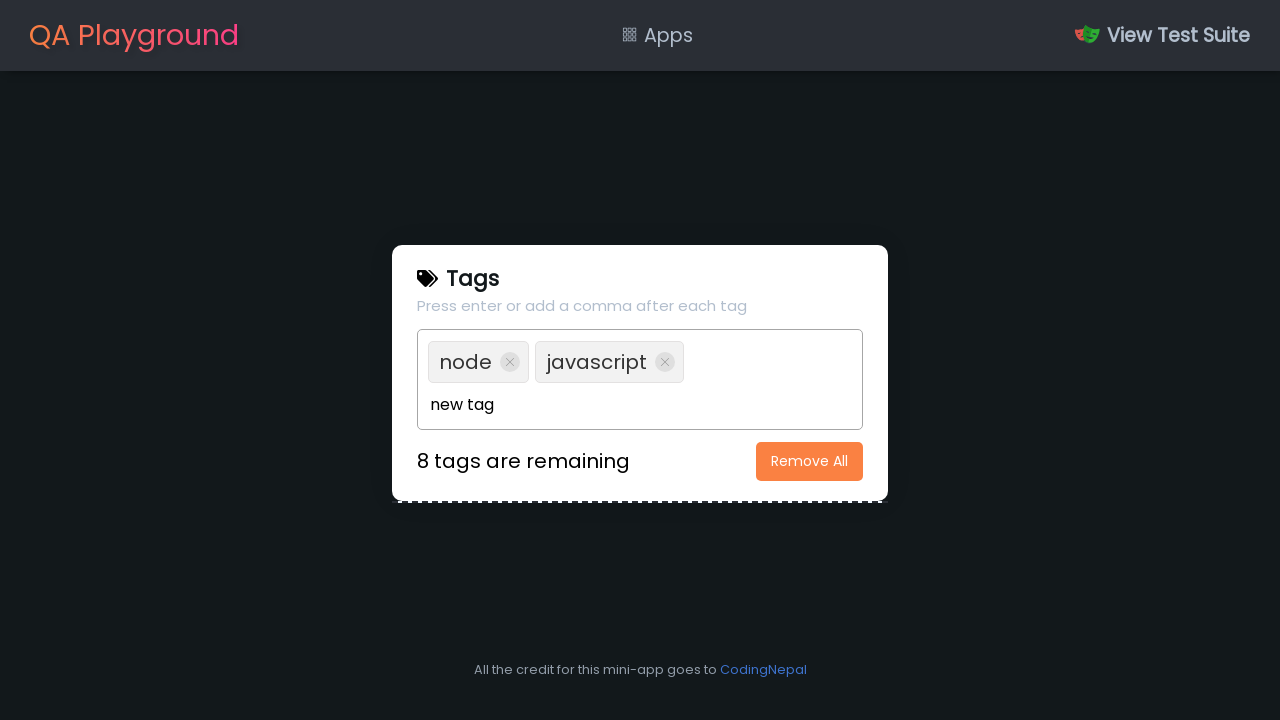

Pressed Enter to add the tag on input[type="text"]
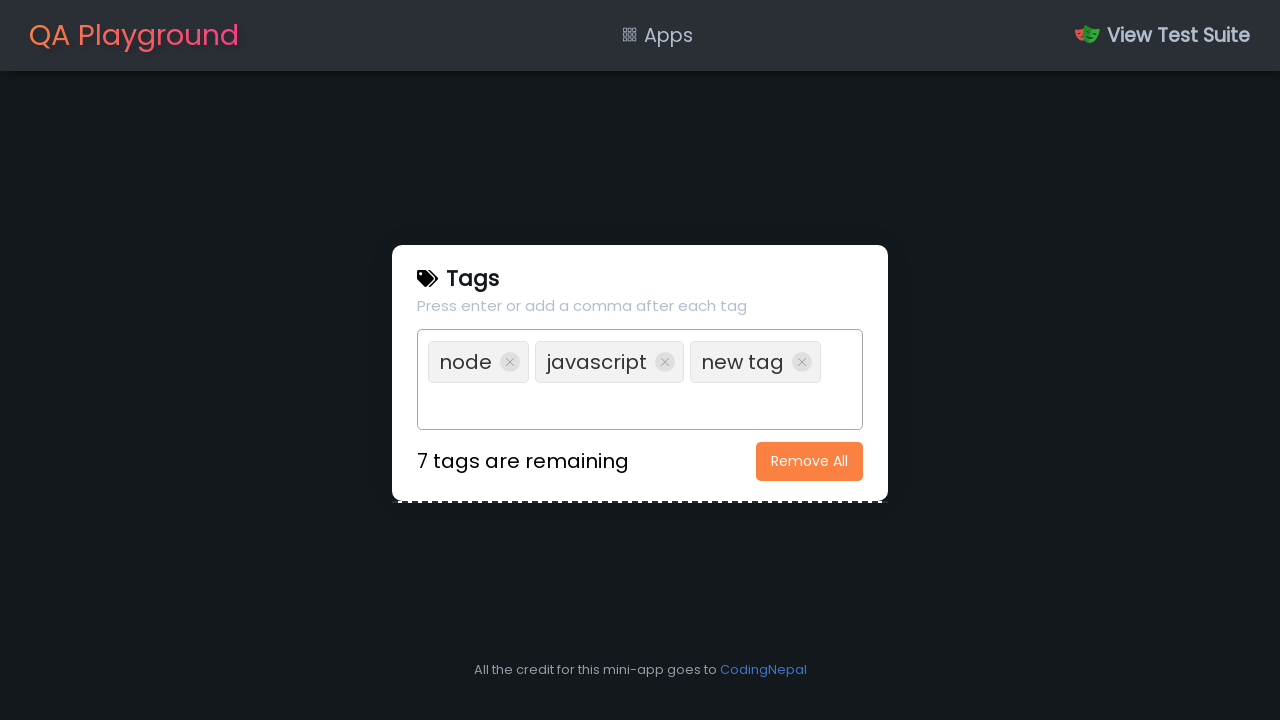

Verified 'new tag' is visible on the page
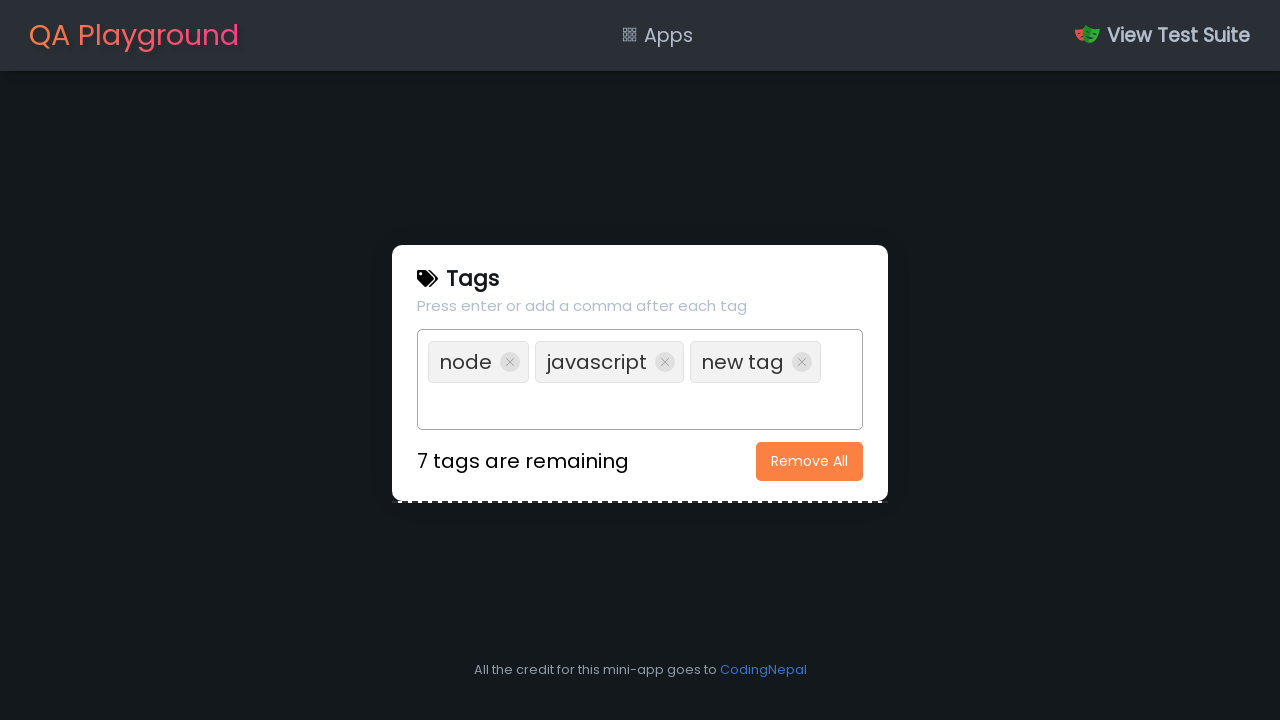

Clicked delete icon on the newly added tag at (802, 362) on .content >> li >> nth=-1 >> i
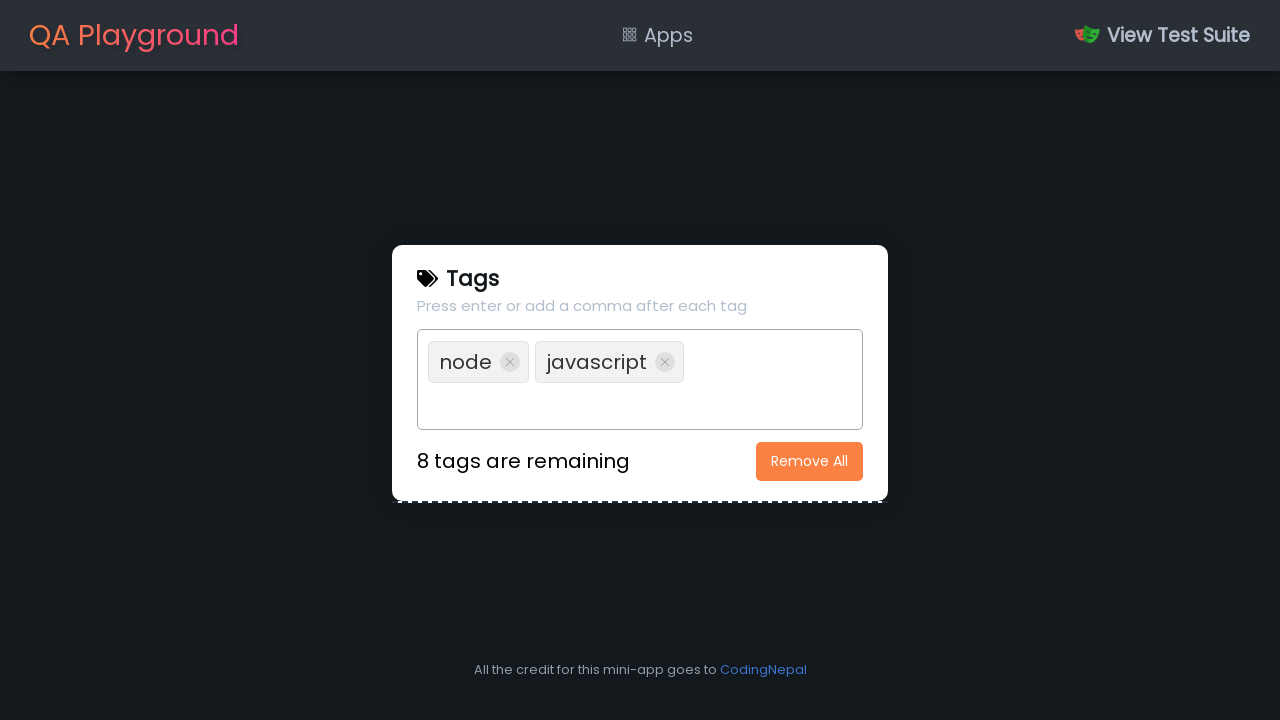

Verified 'new tag' has been deleted and is no longer visible
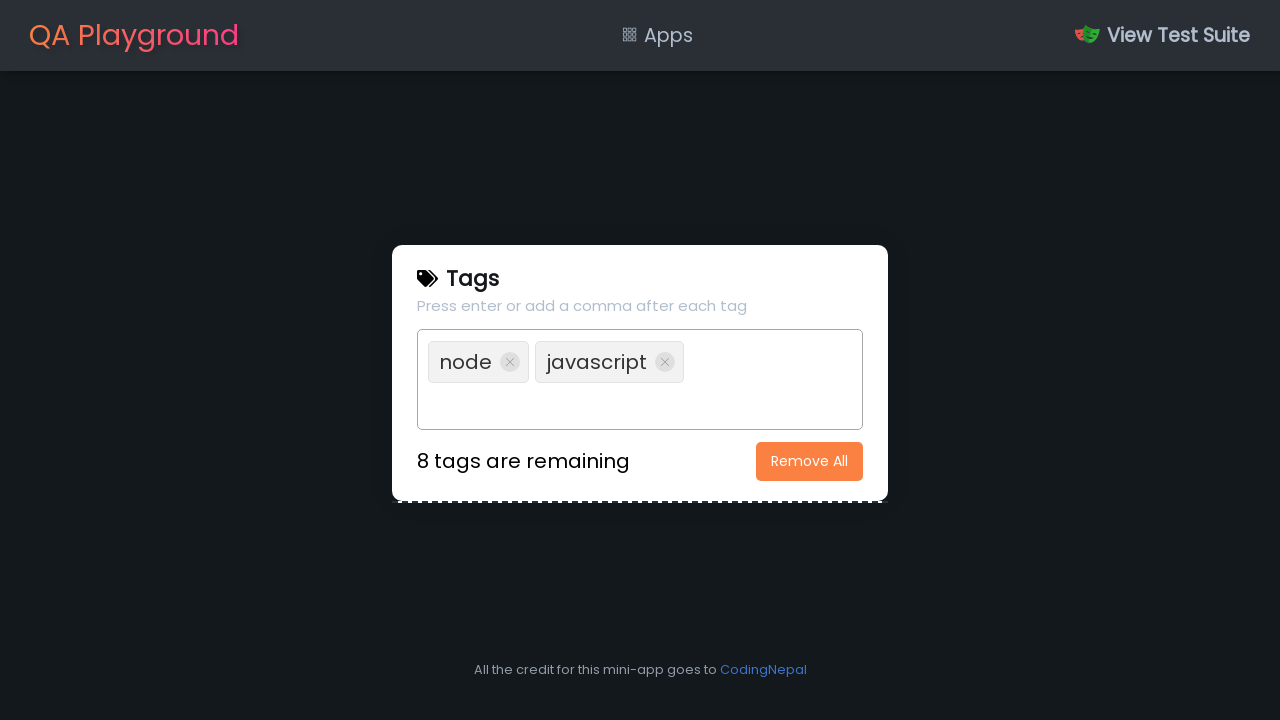

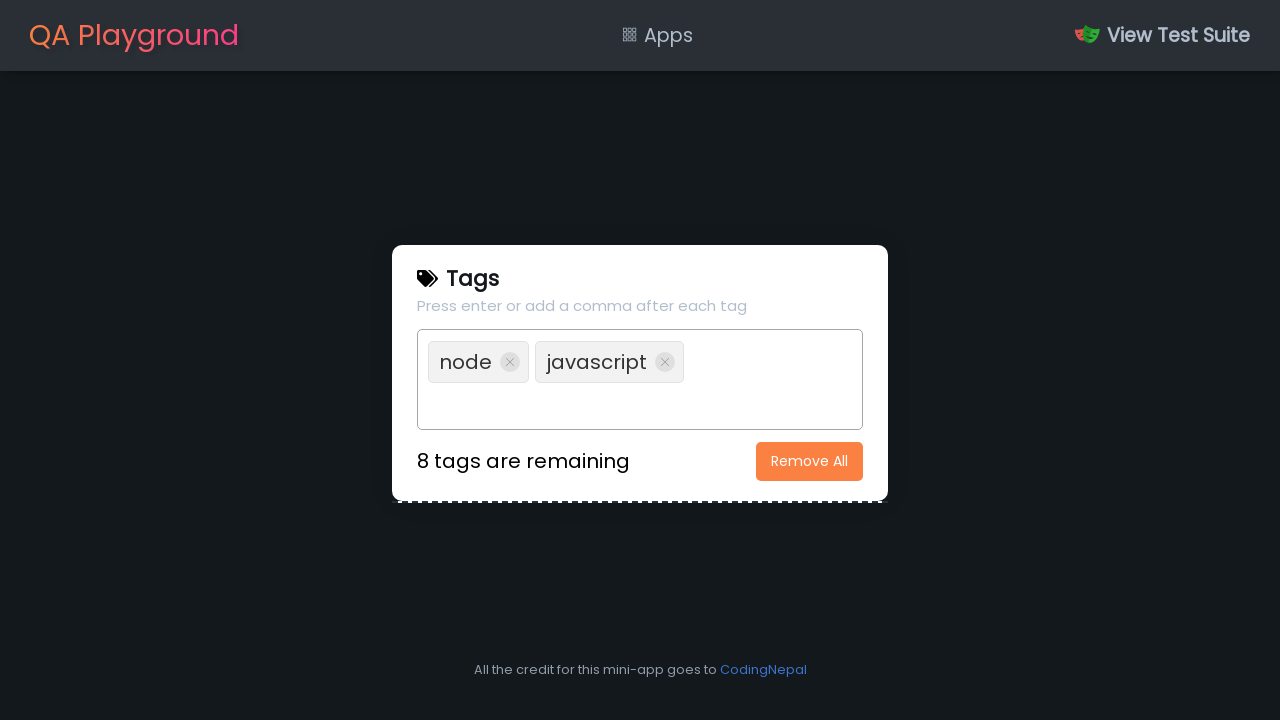